Tests Spring Initializr by filling in project metadata (group ID, artifact ID), selecting dependencies, and generating a Spring Boot project

Starting URL: https://start.spring.io

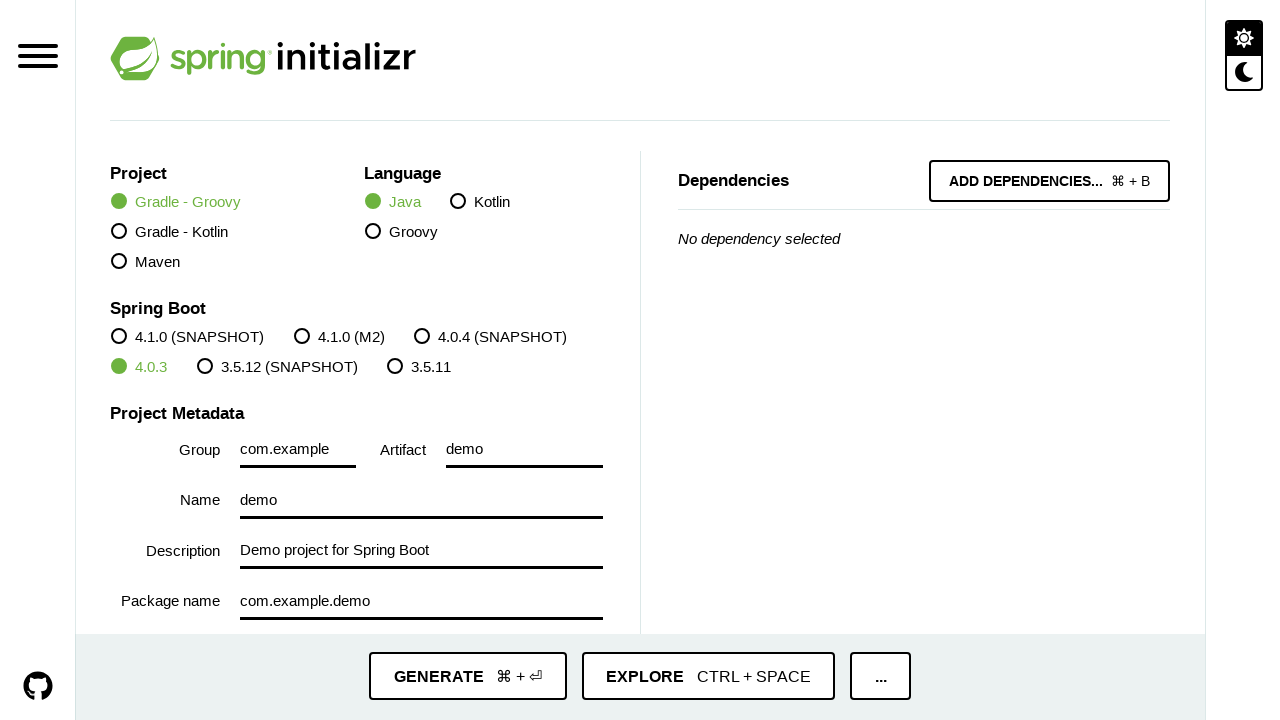

Cleared group ID field on #input-group
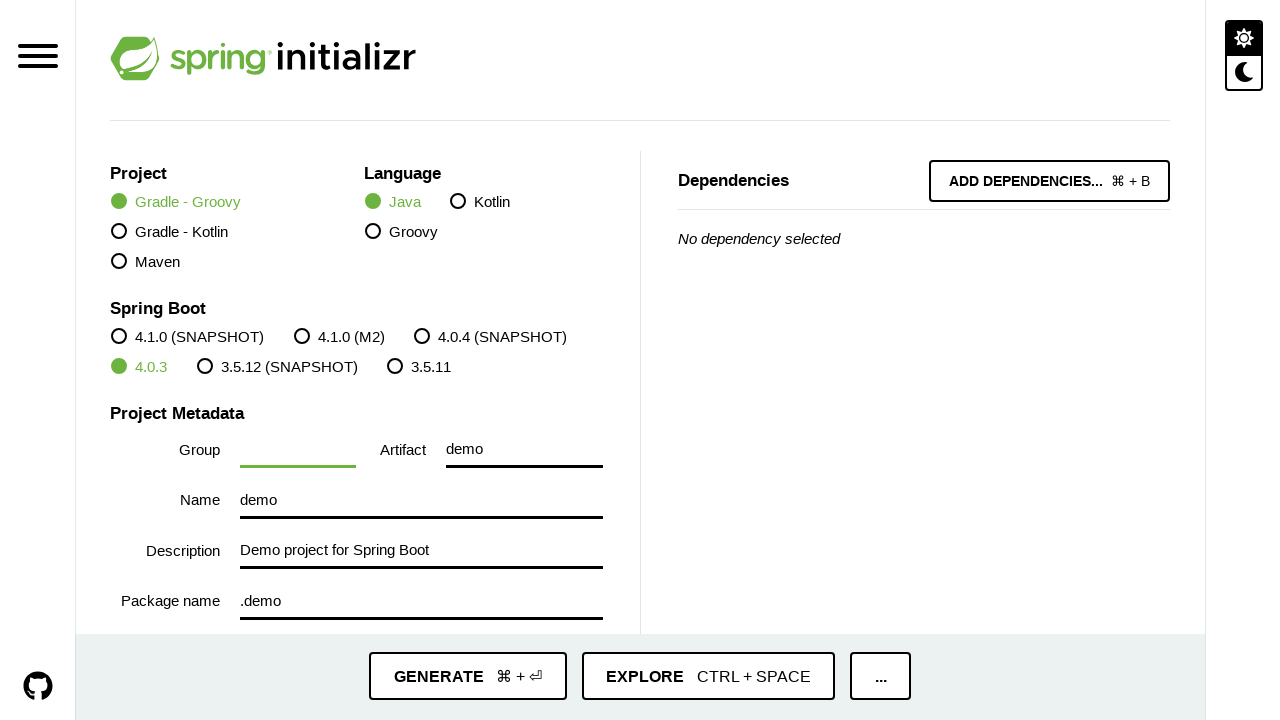

Filled group ID field with 'com.example.demo' on #input-group
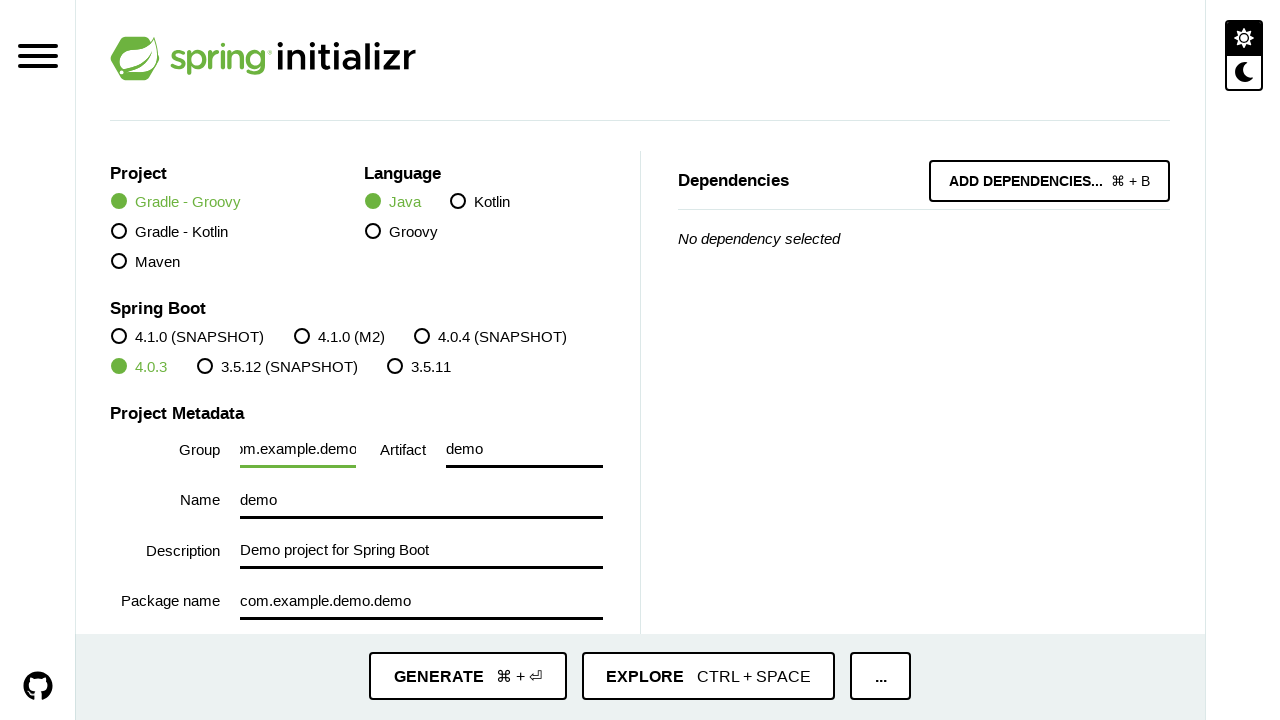

Cleared artifact ID field on #input-artifact
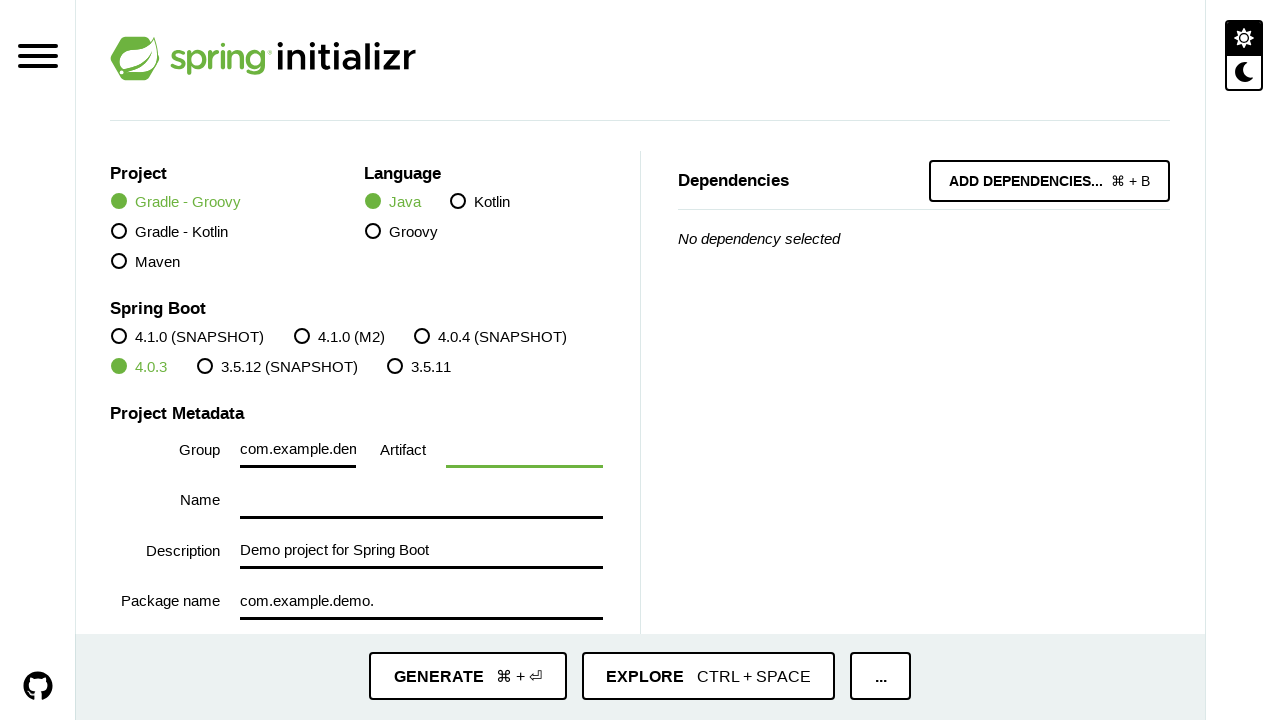

Filled artifact ID field with 'myspringapp' on #input-artifact
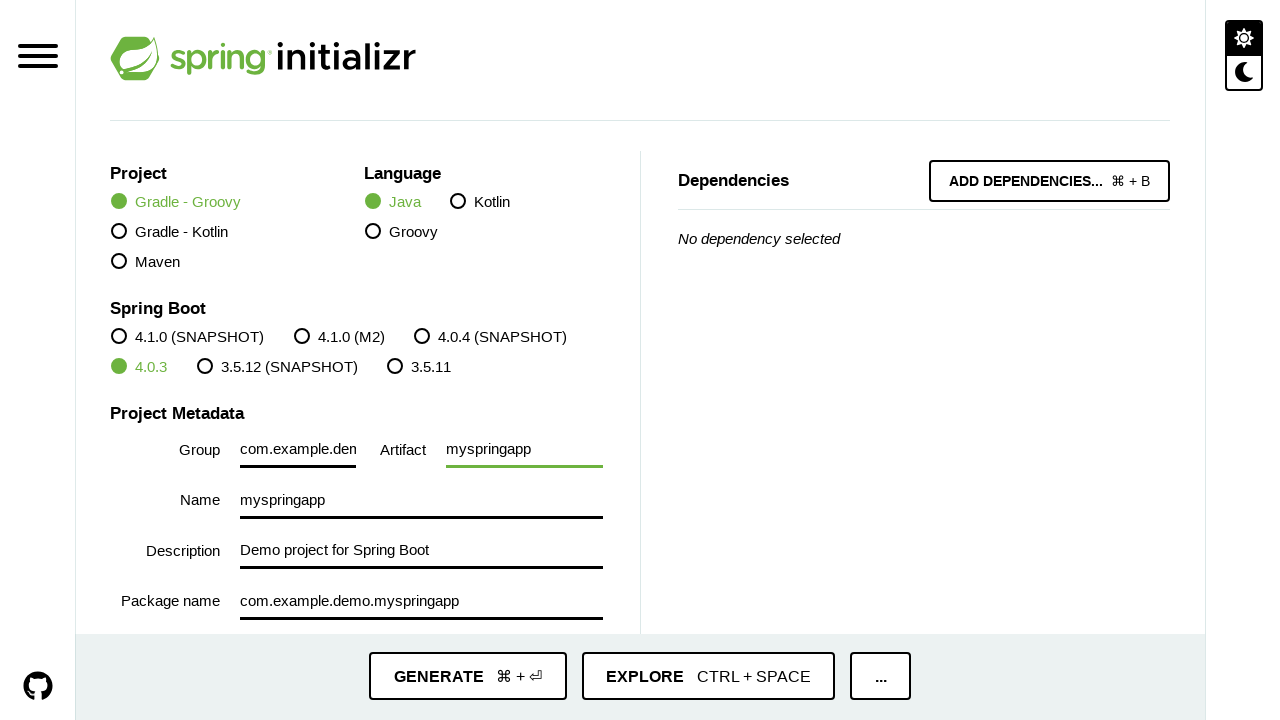

Clicked to explore dependencies at (1050, 181) on #explore-dependencies
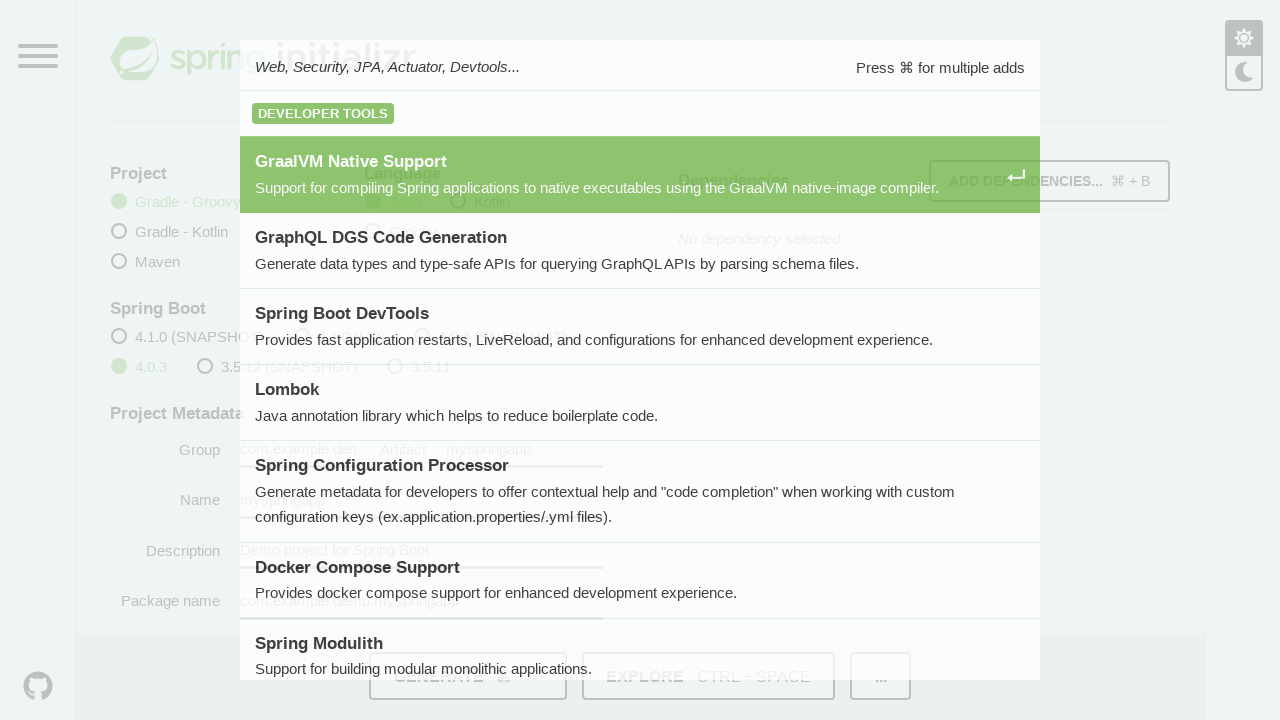

Dependencies modal loaded
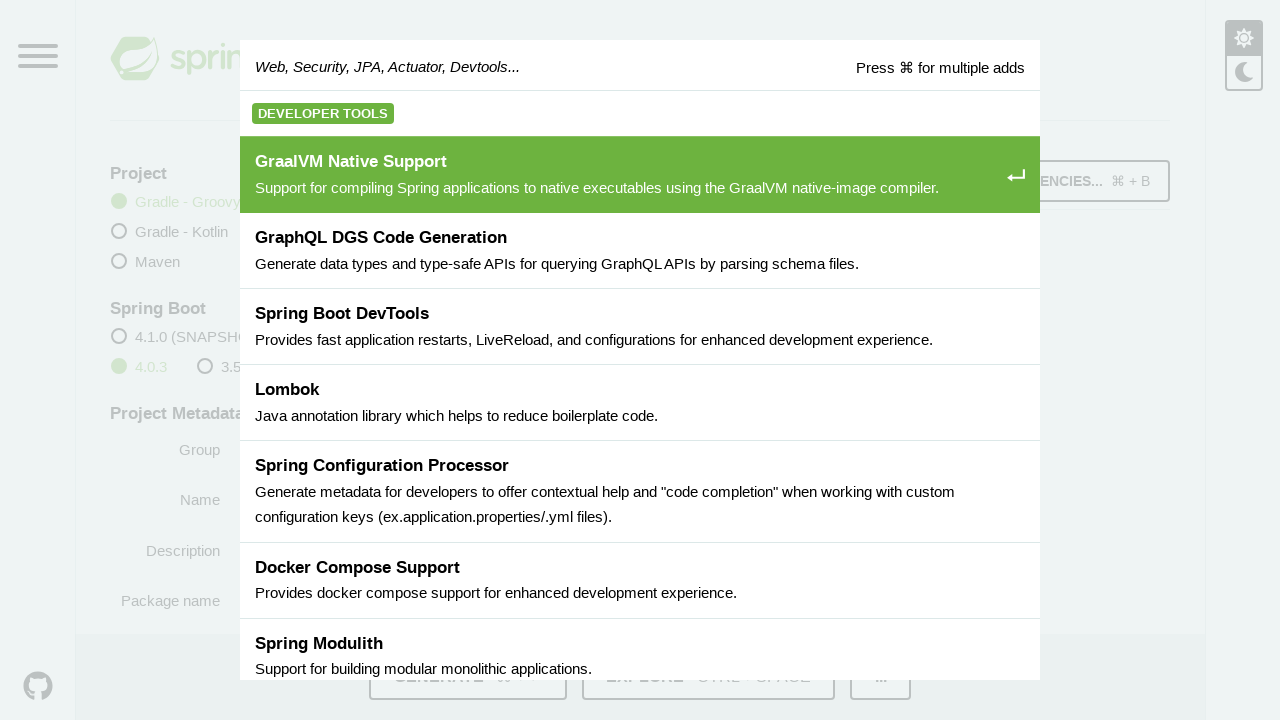

Selected dependency 'Spring Web' at (640, 385) on li:has(strong:text-is('Spring Web'))
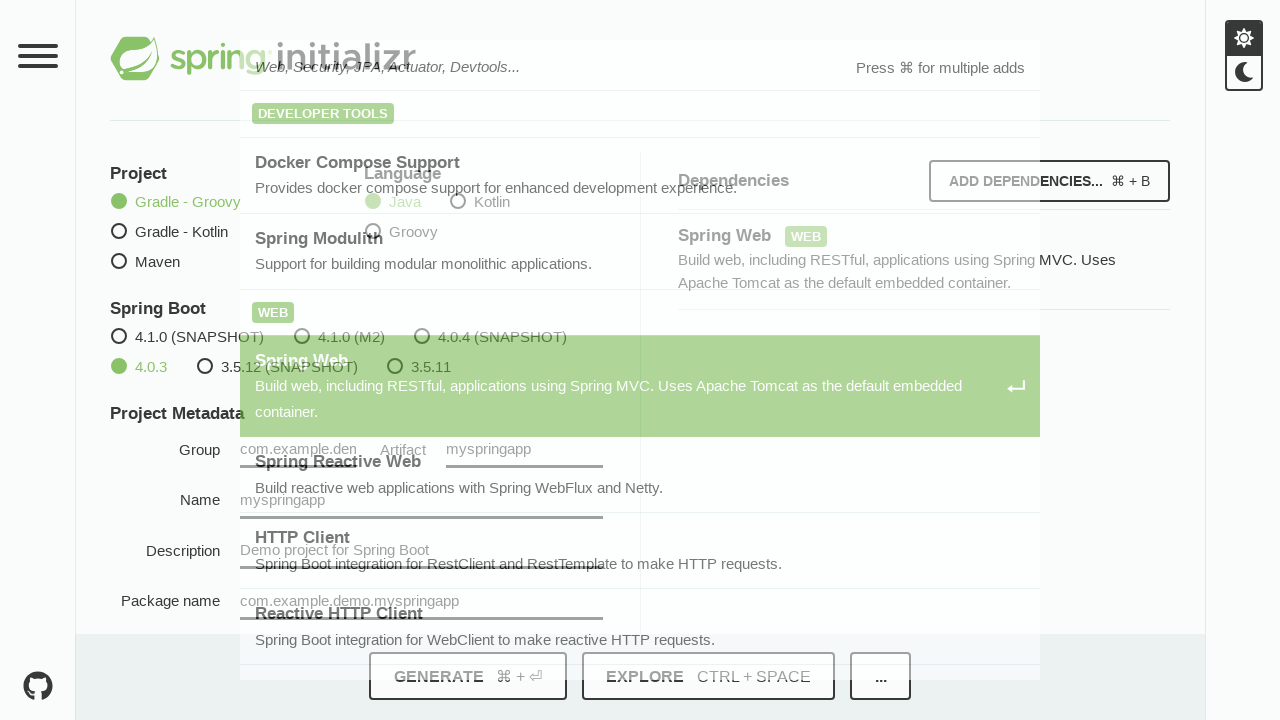

Waited for dependency selections to register on li:has(strong:text-is('Lombok'))
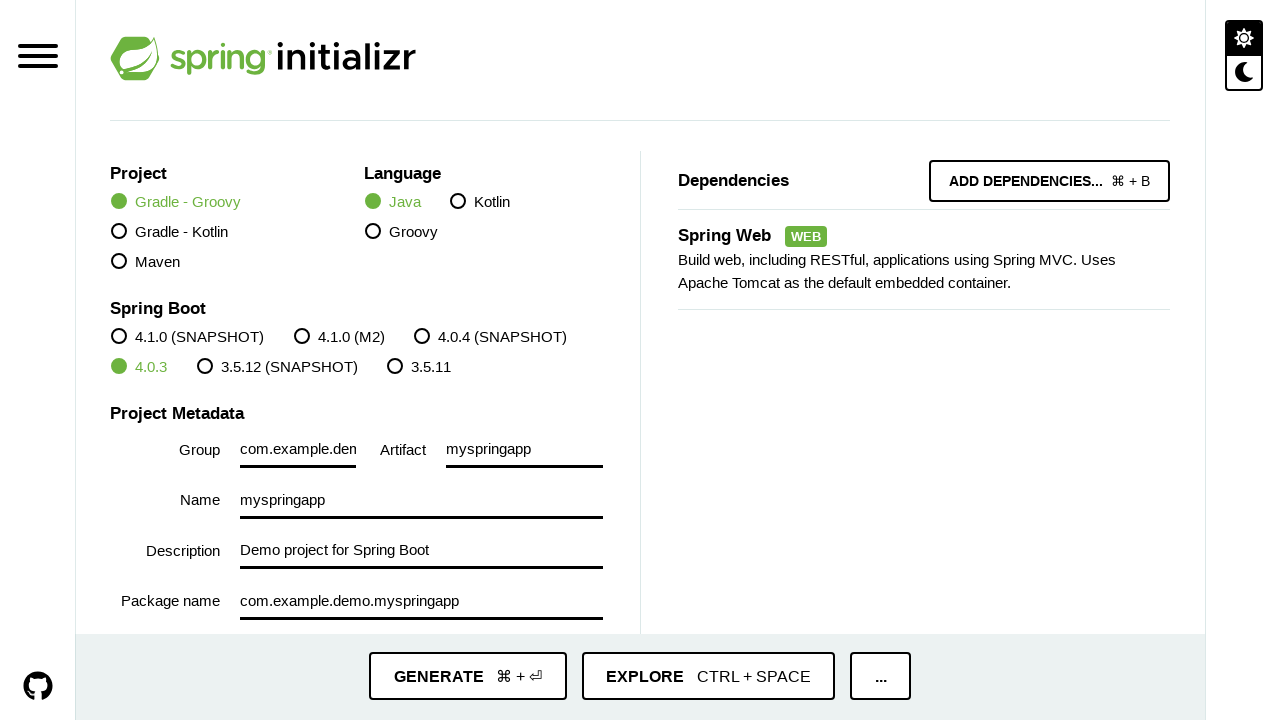

Clicked generate project button at (468, 676) on #generate-project
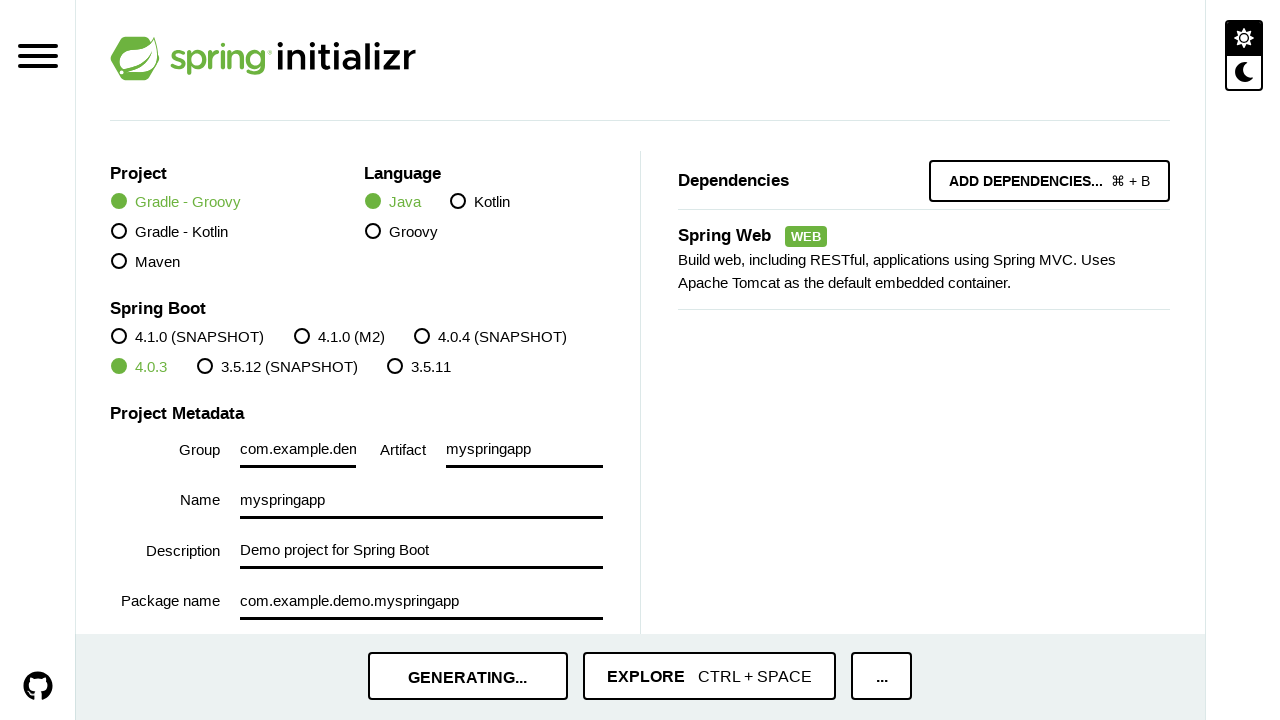

Waited for project download to initiate
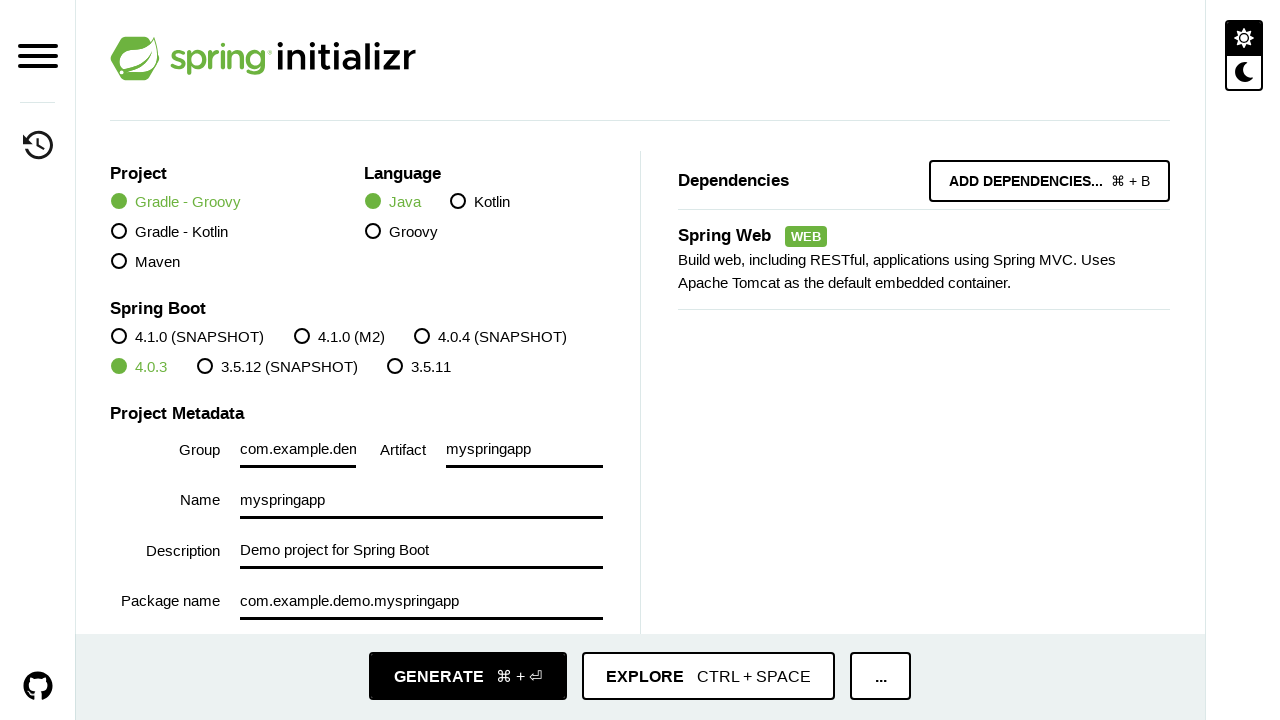

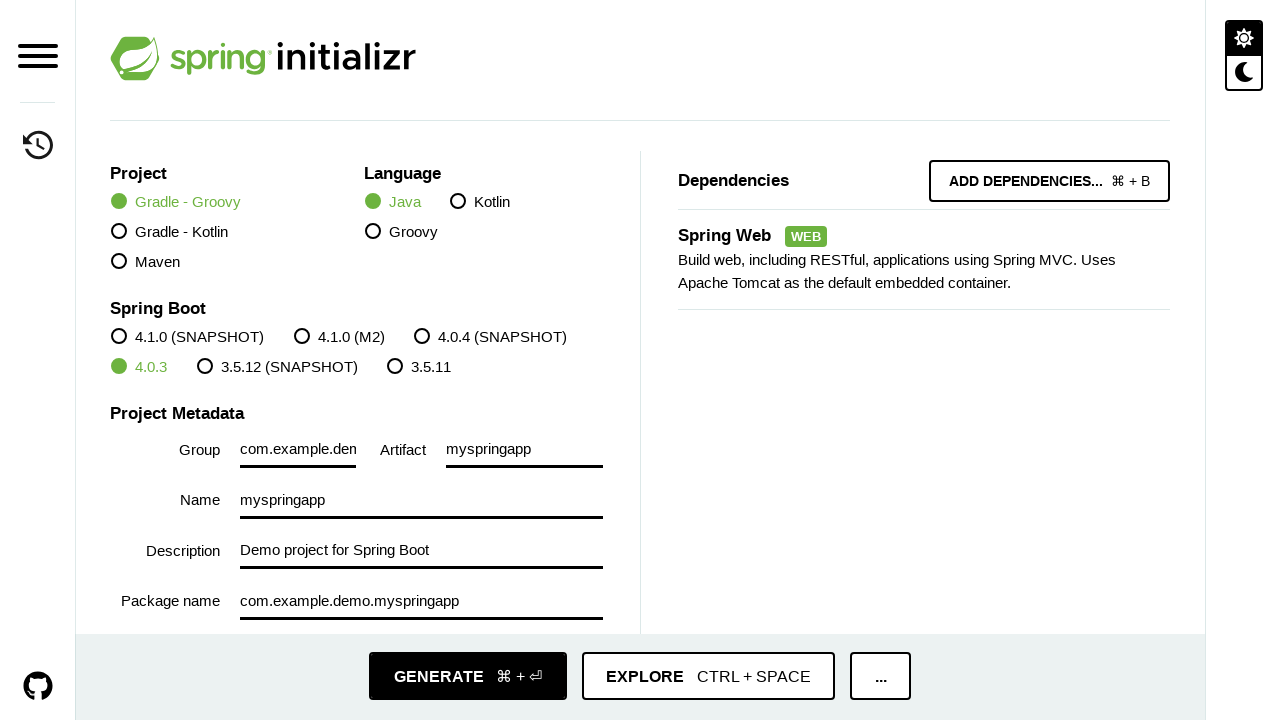